Tests various mouse interactions on a book store website including clicking buttons, performing right-click and click-hold actions, and clicking links

Starting URL: https://books.toscrape.com/

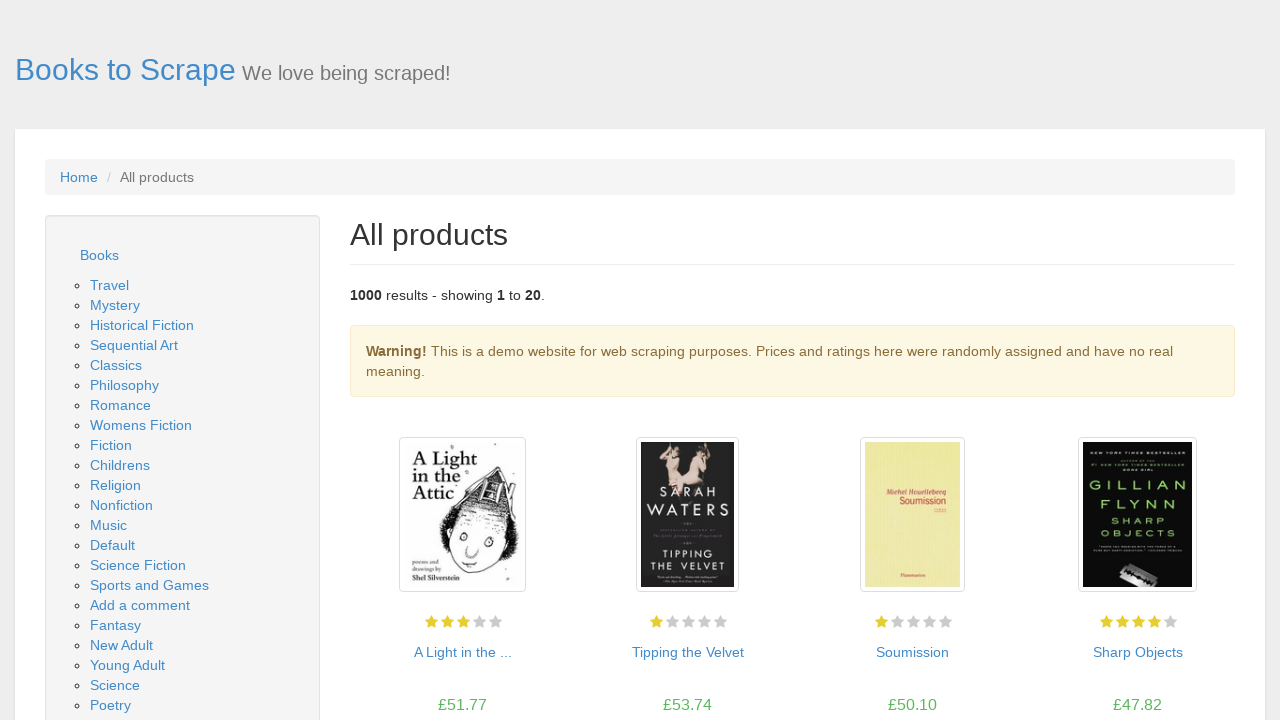

Clicked the first button on the page at (462, 360) on button >> nth=0
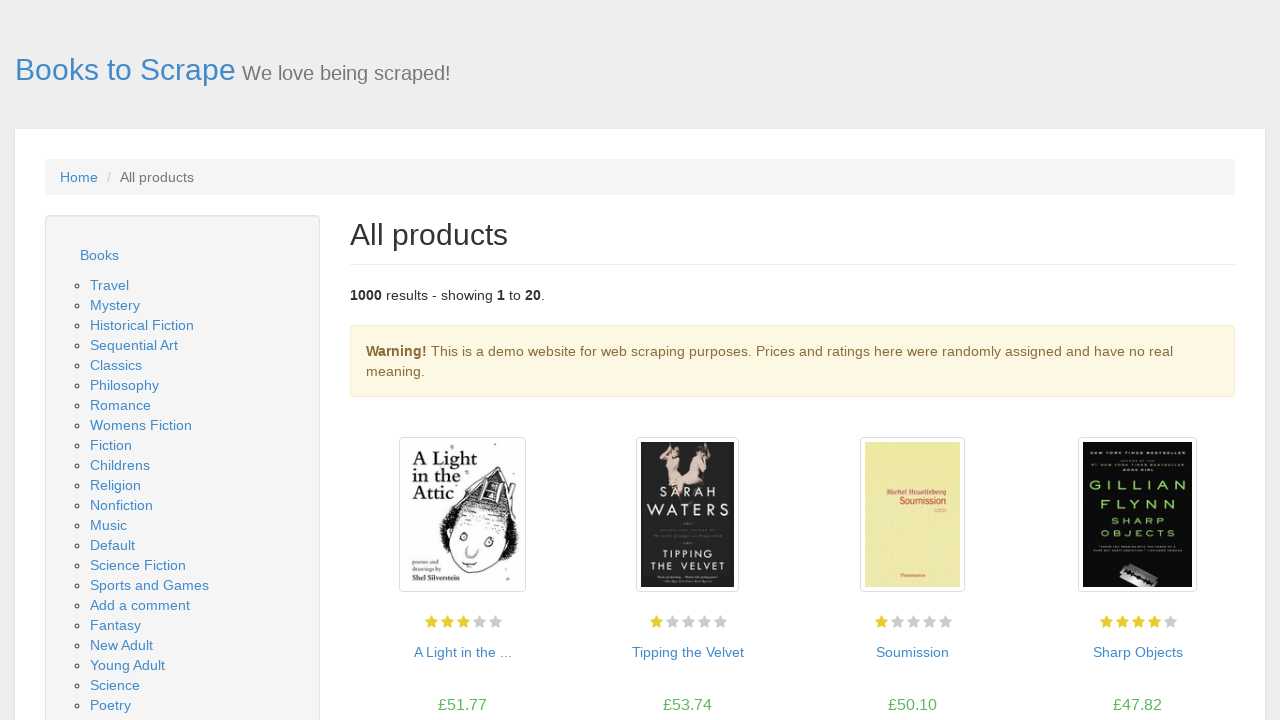

Right-clicked the first button at (462, 360) on button >> nth=0
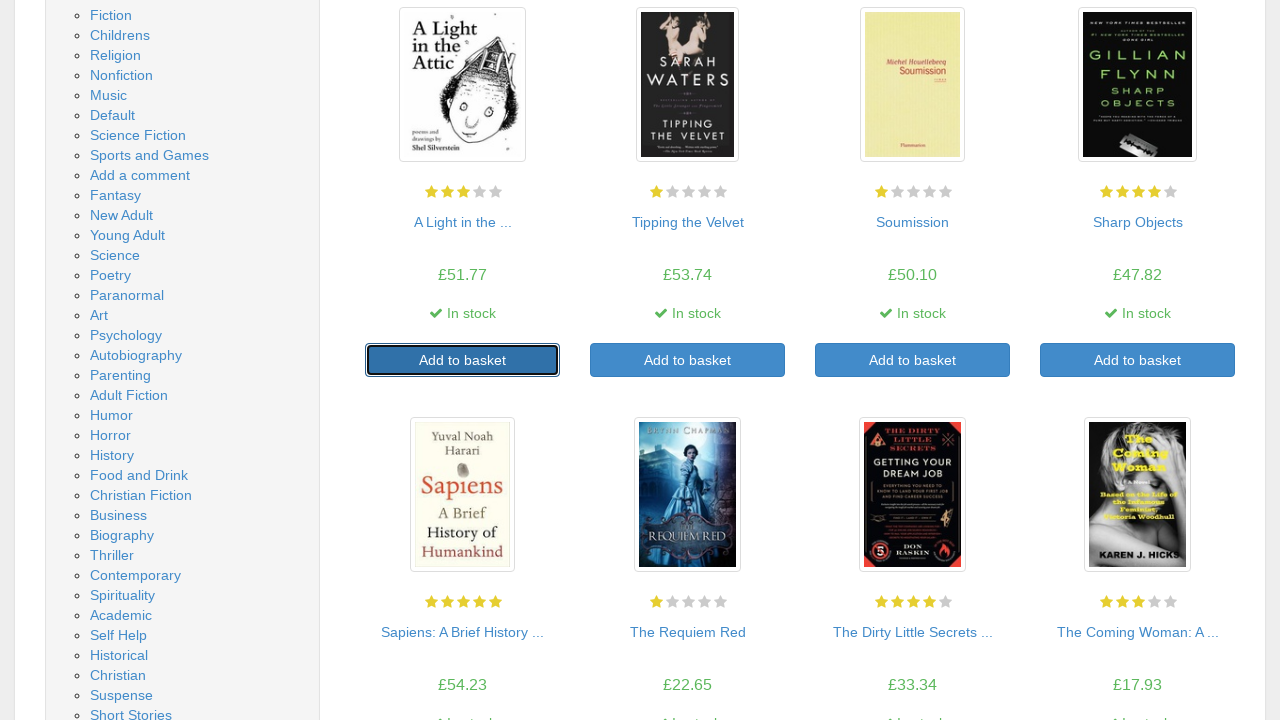

Hovered over the button at (462, 360) on button >> nth=0
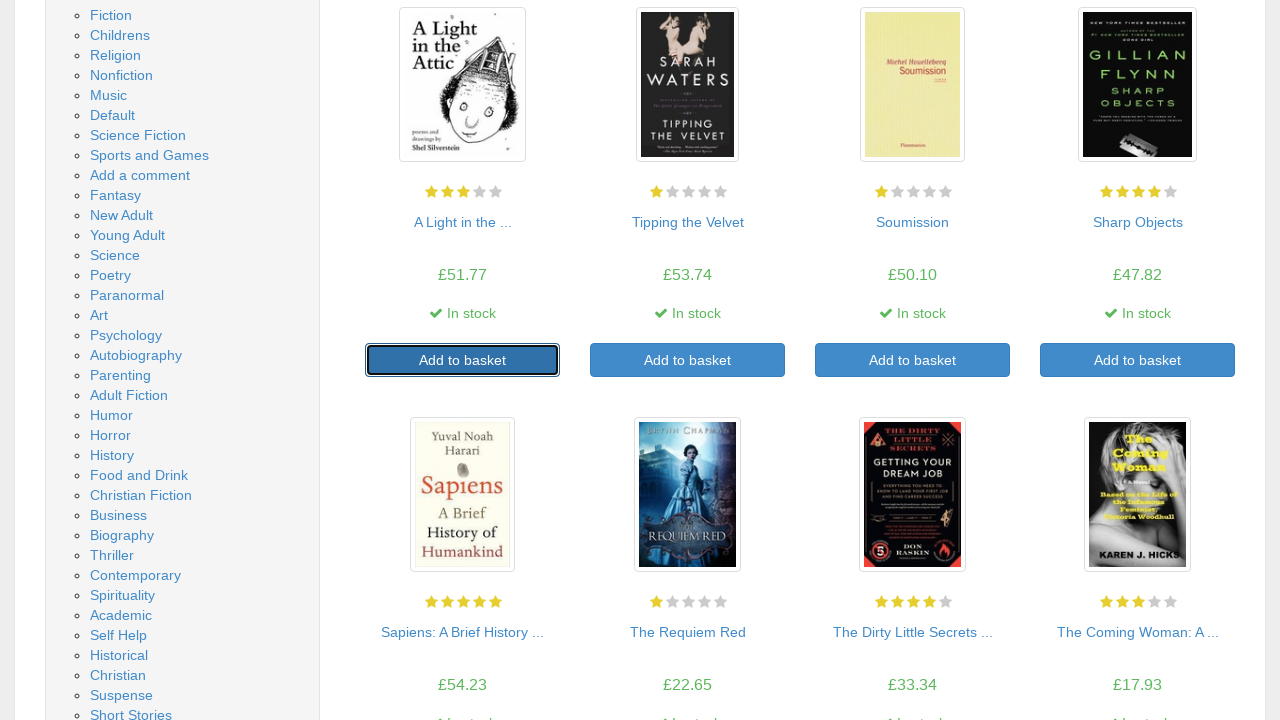

Pressed mouse button down on the button at (462, 360)
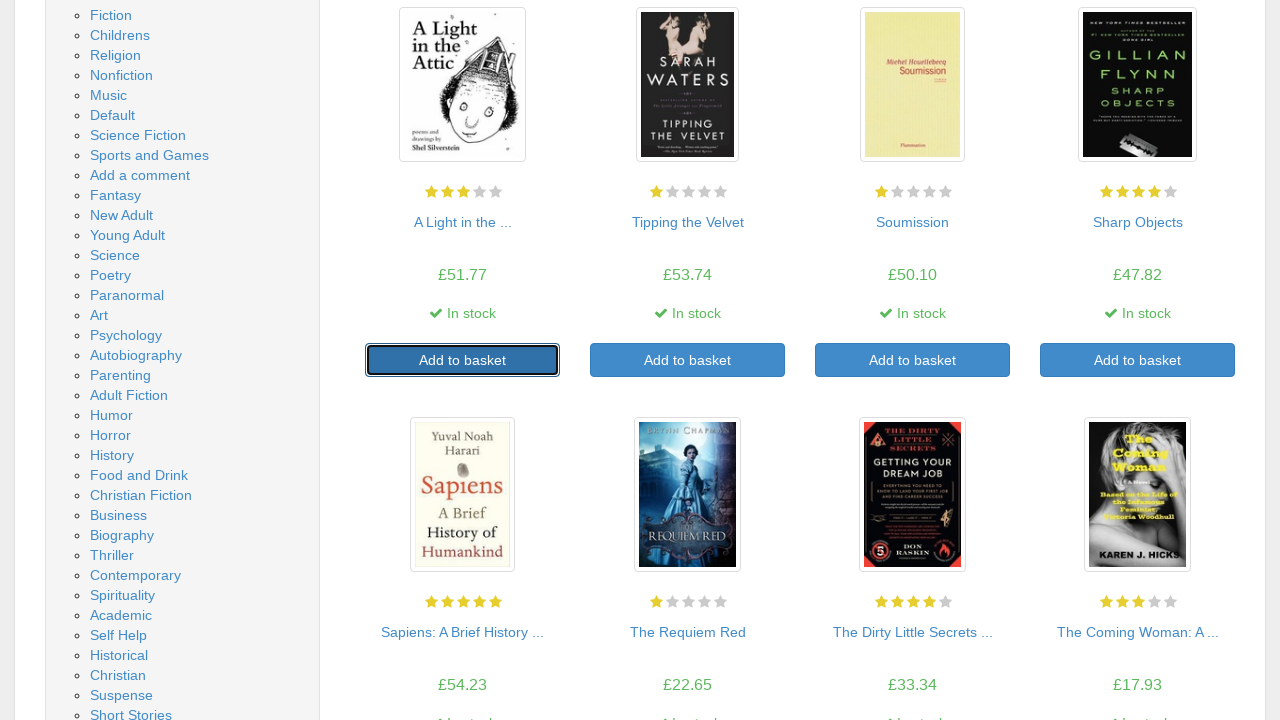

Released mouse button at (462, 360)
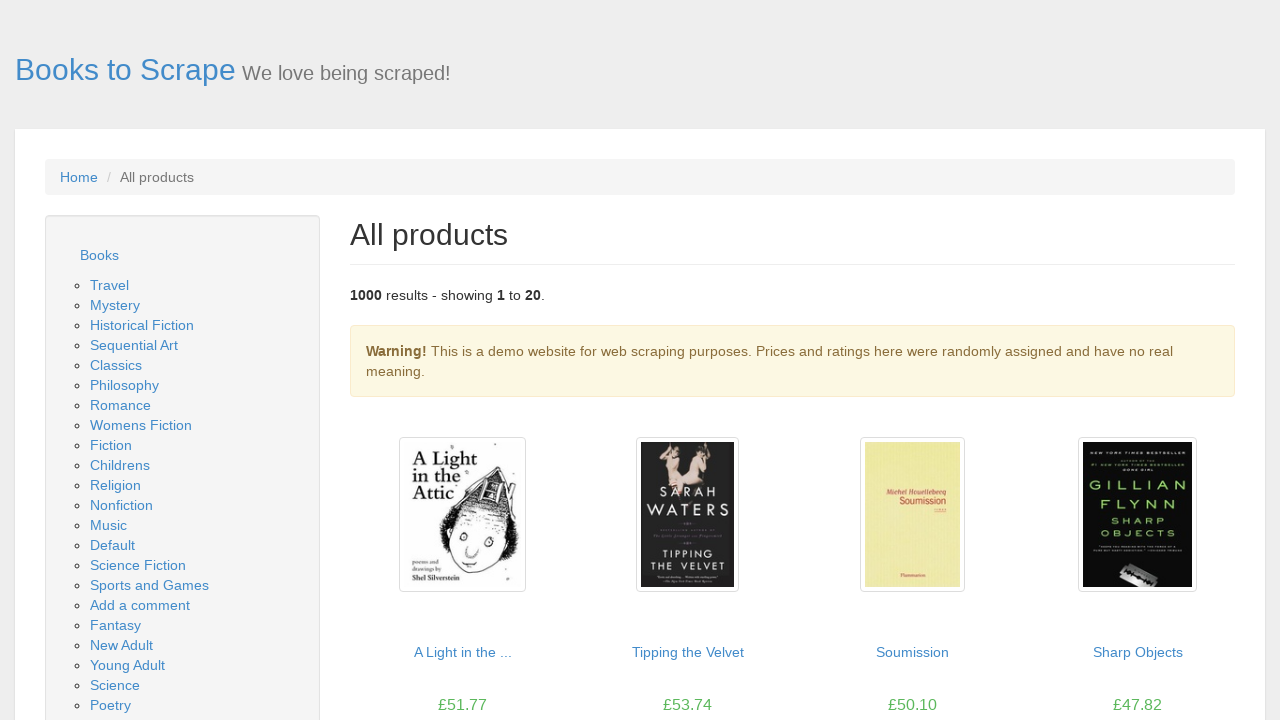

Clicked the first link on the page at (126, 70) on a >> nth=0
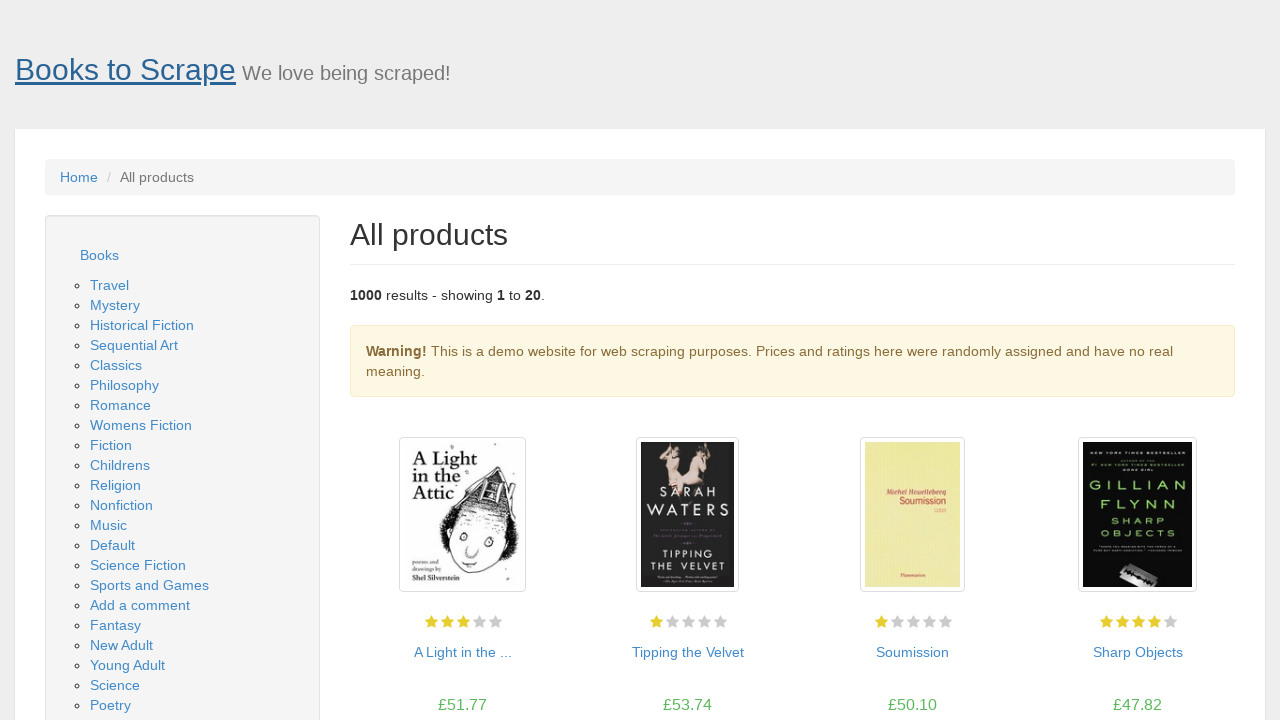

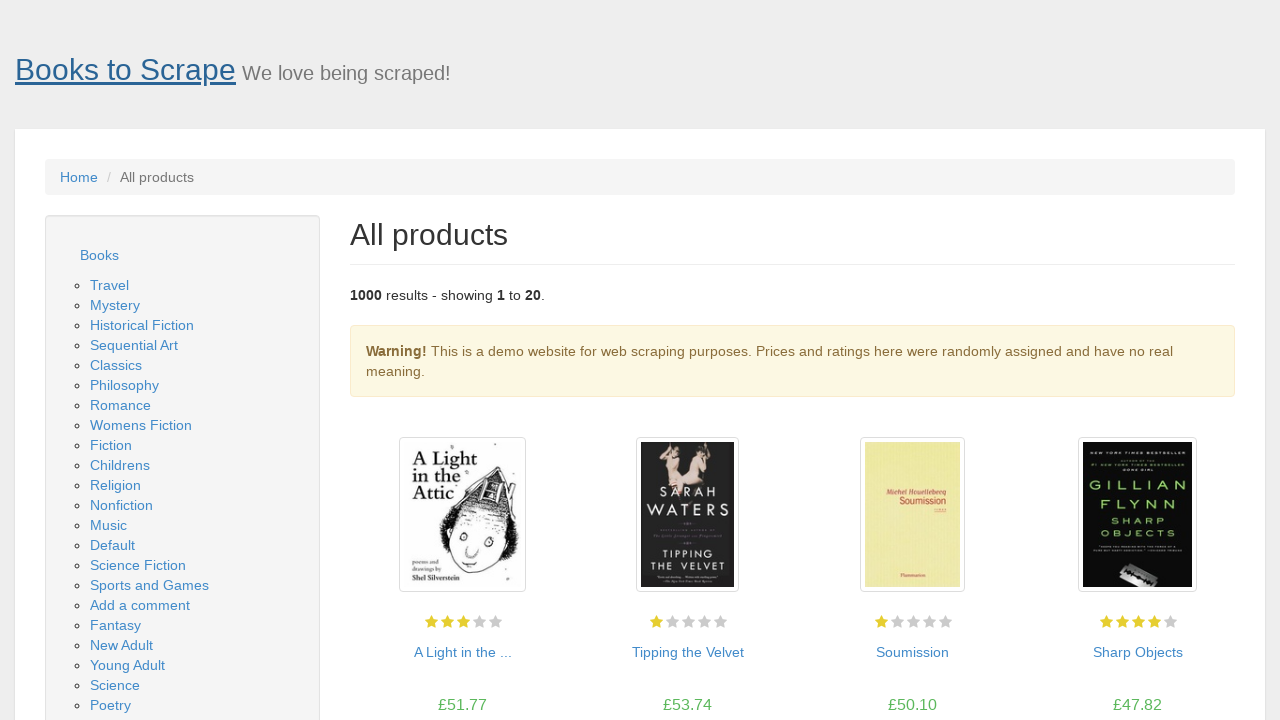